Navigates to the Sweets page and verifies that product cards with images are displayed correctly

Starting URL: https://sweetshop.netlify.app/

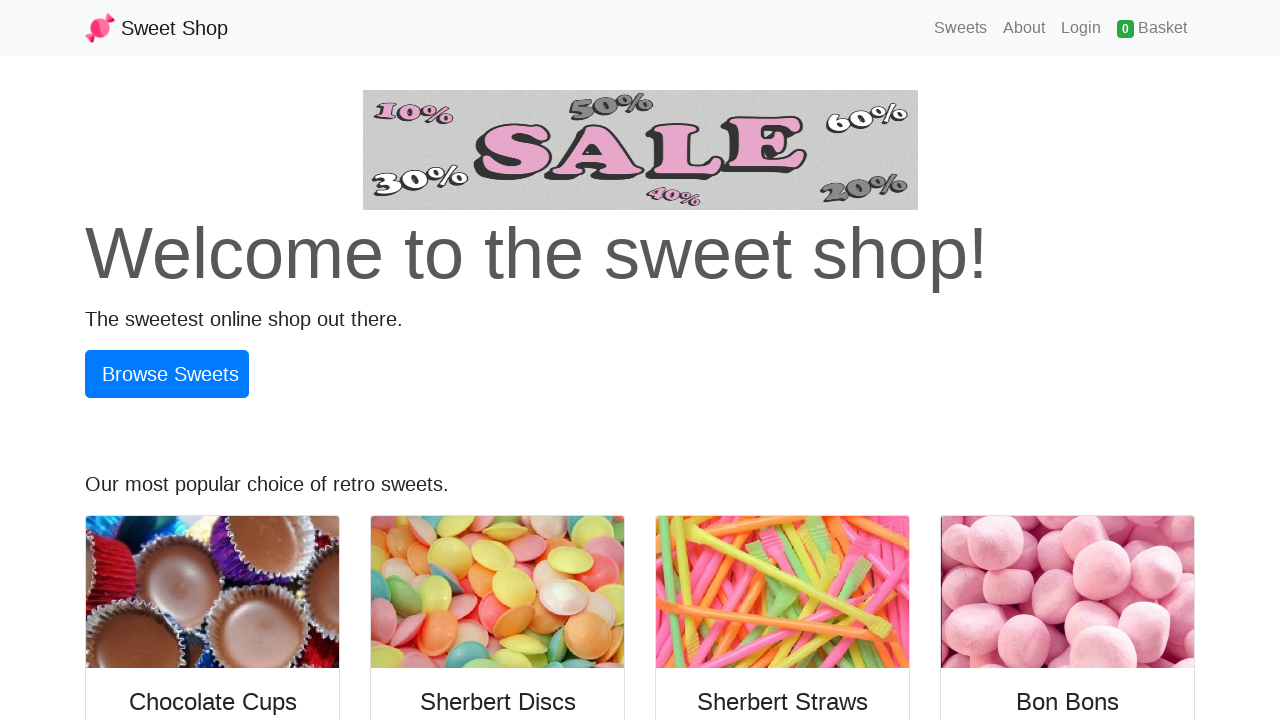

Clicked on Sweets link to navigate to products page at (961, 28) on a:text('Sweets')
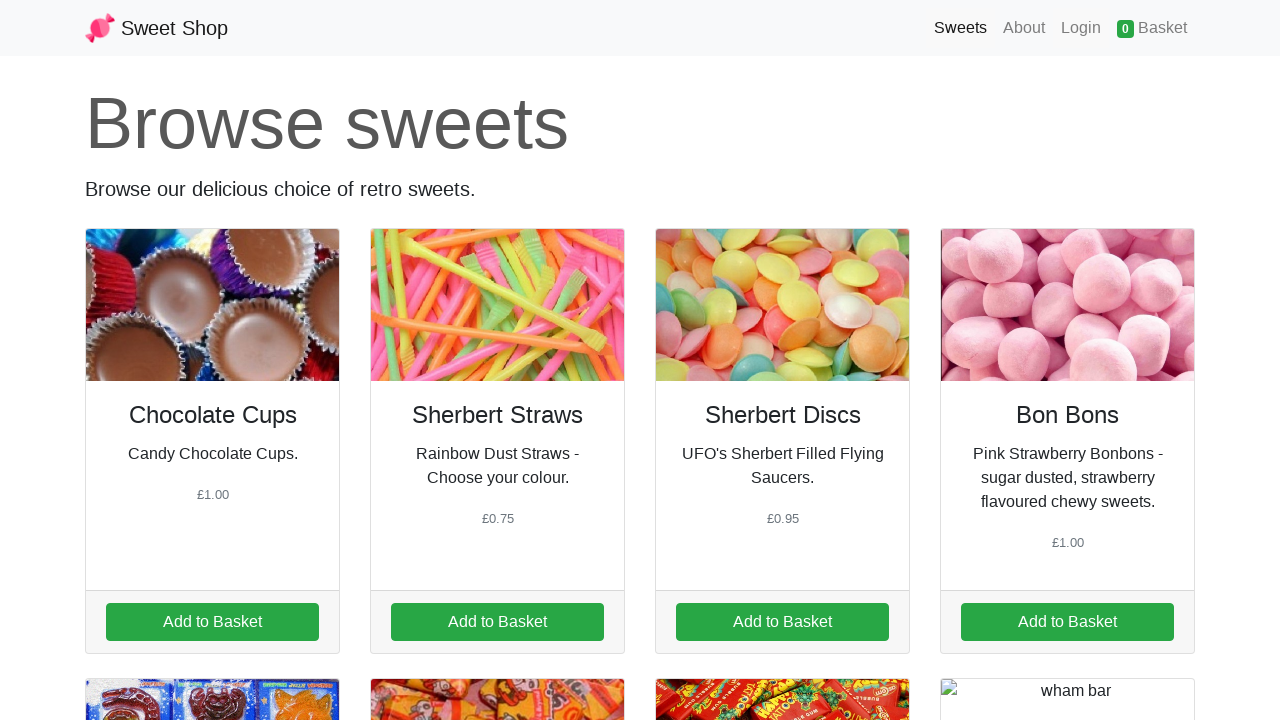

Product cards loaded on Sweets page
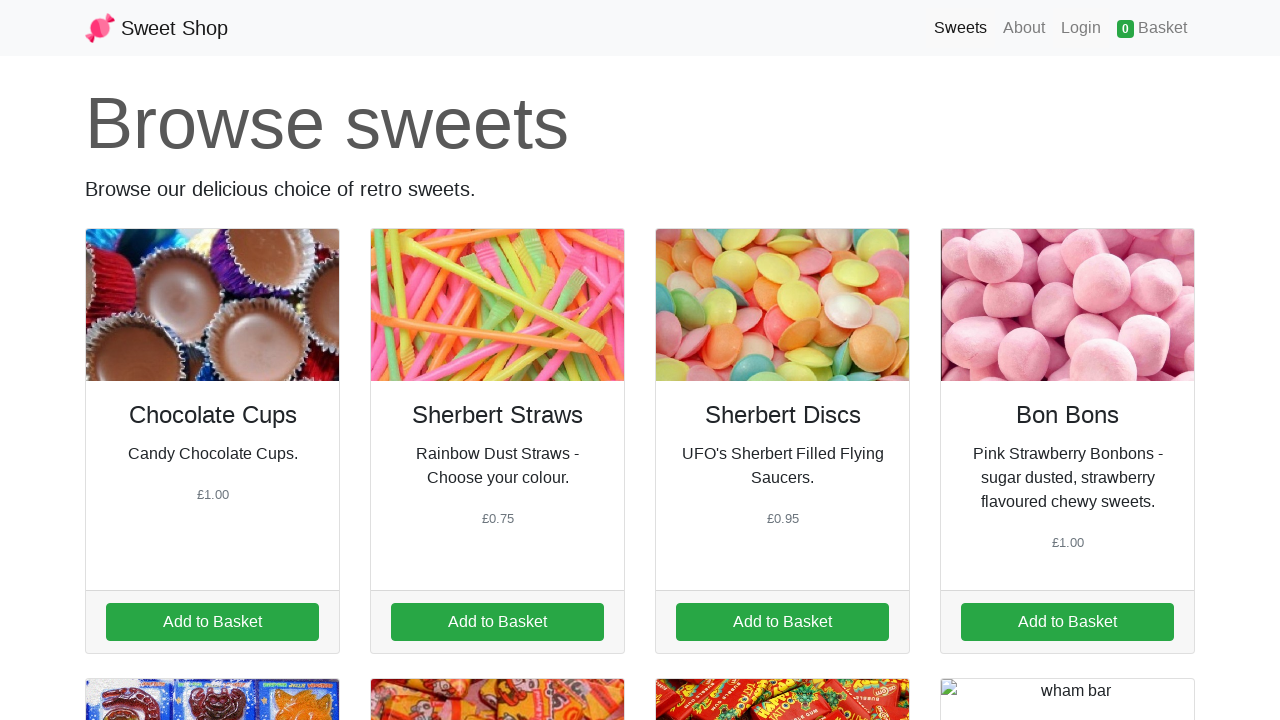

Product card images verified and displayed correctly
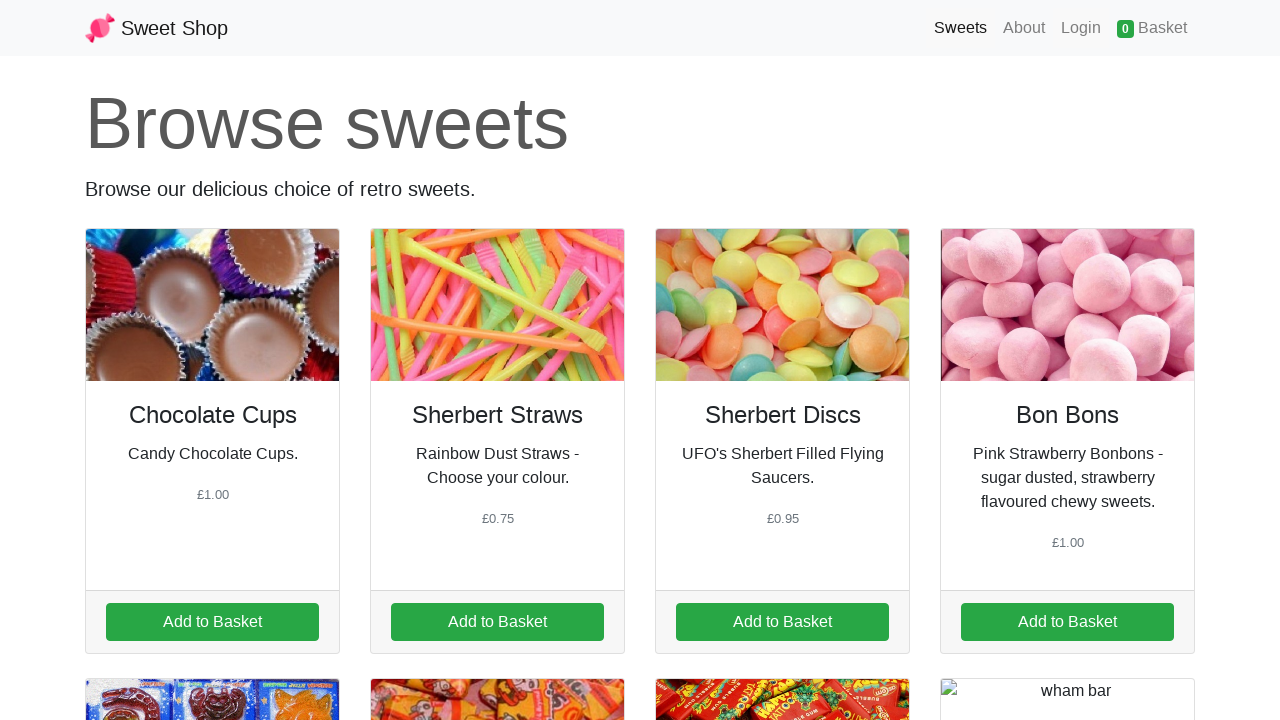

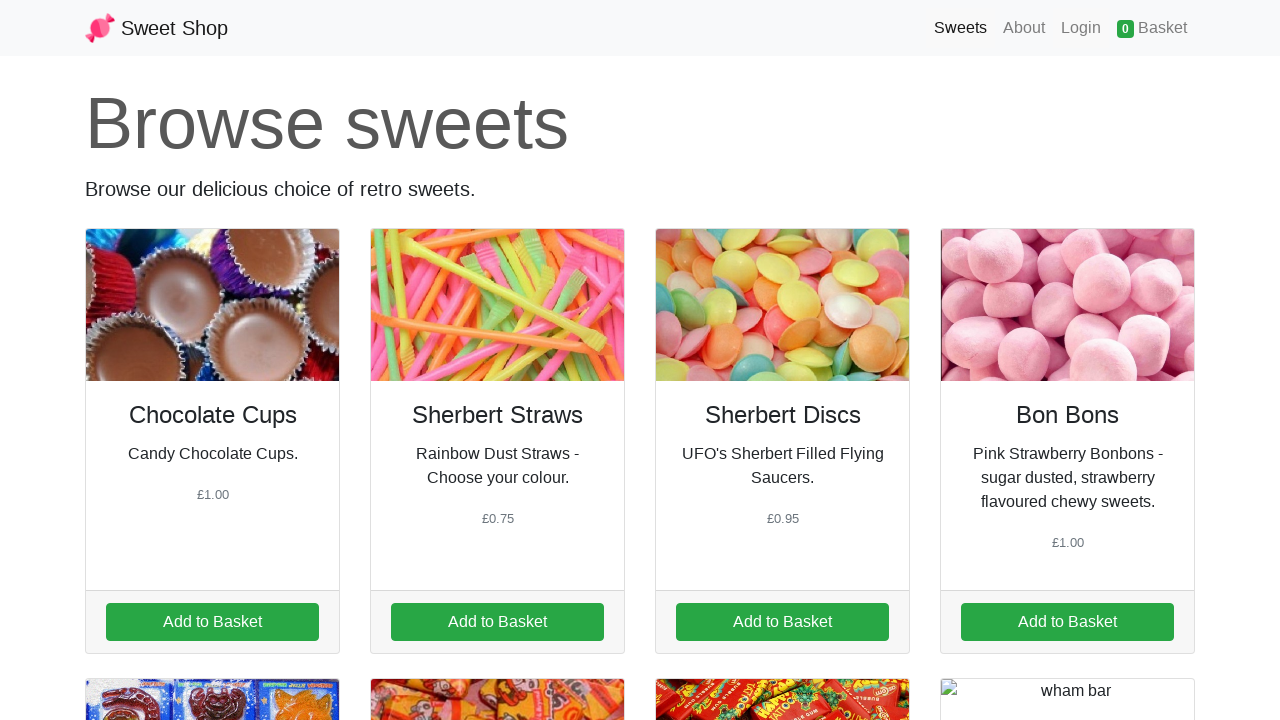